Tests the dynamic controls page by clicking the Enable button, waiting for the input field to become clickable, and then typing text into it.

Starting URL: https://the-internet.herokuapp.com/dynamic_controls

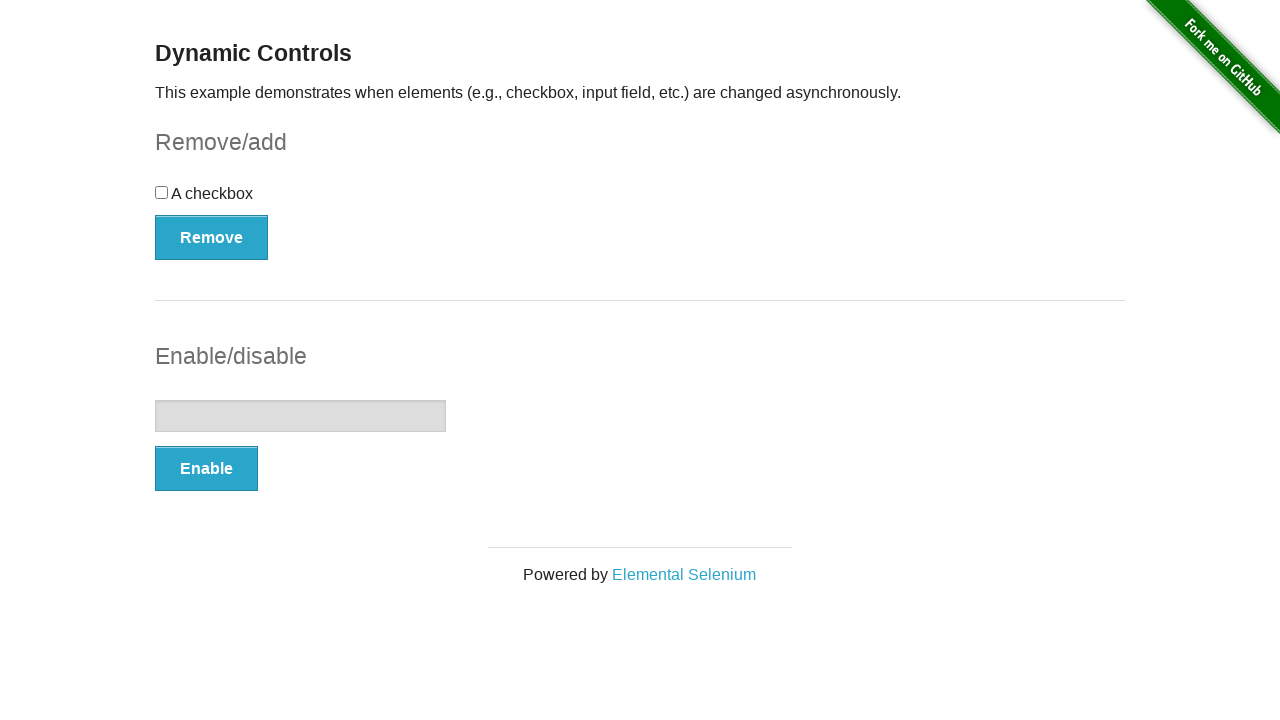

Clicked the Enable button to enable the input field at (206, 469) on button[onclick='swapInput()']
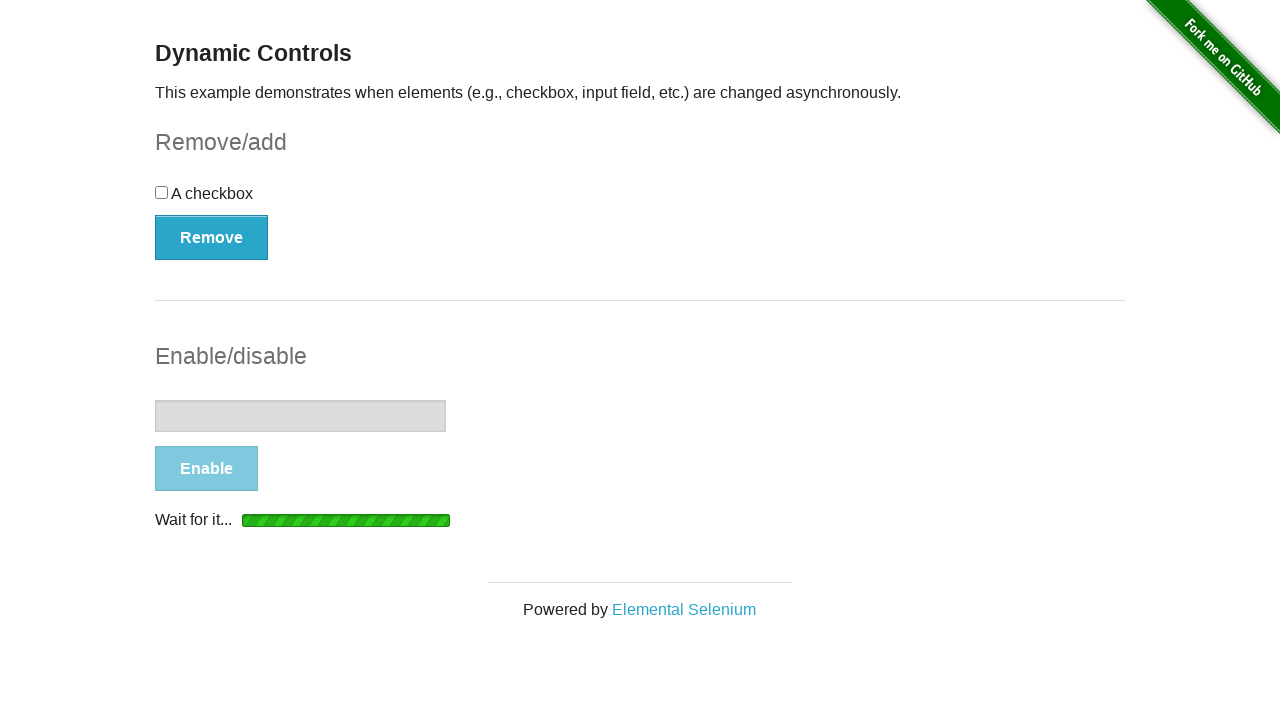

Input field became enabled and clickable
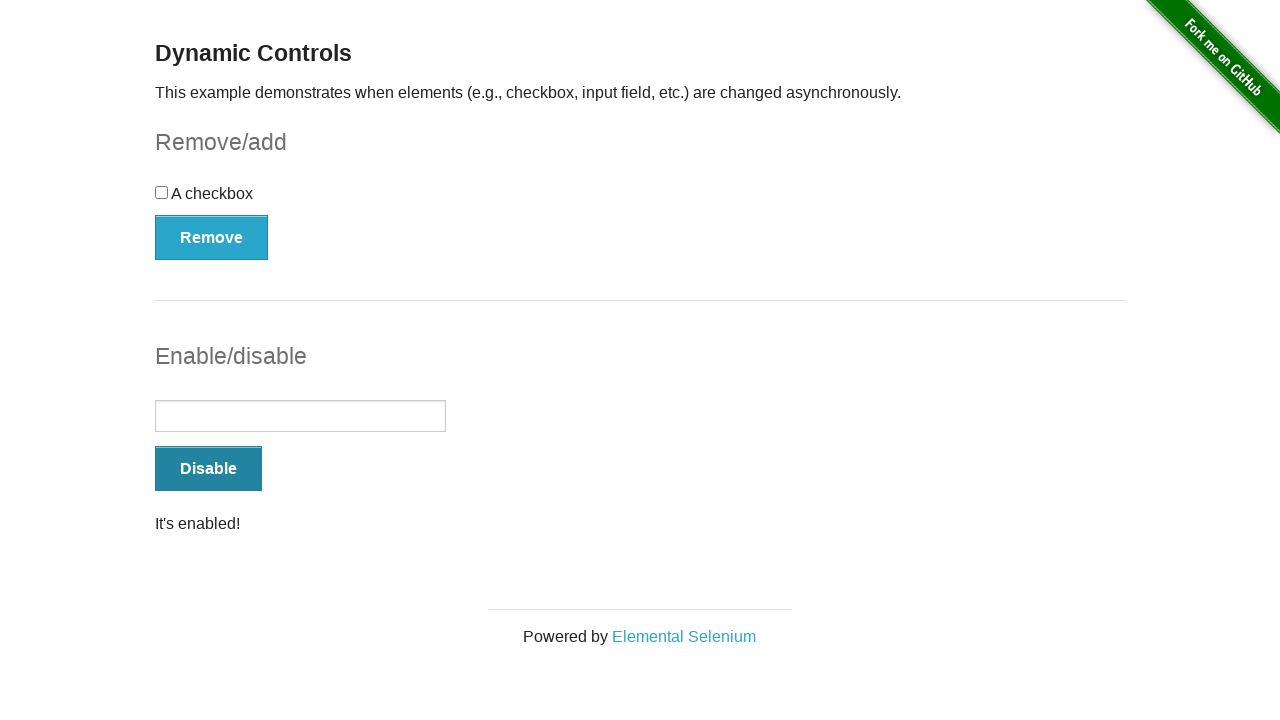

Typed 'QA AUTOMATION CLASSES' into the enabled input field on input[type='text']
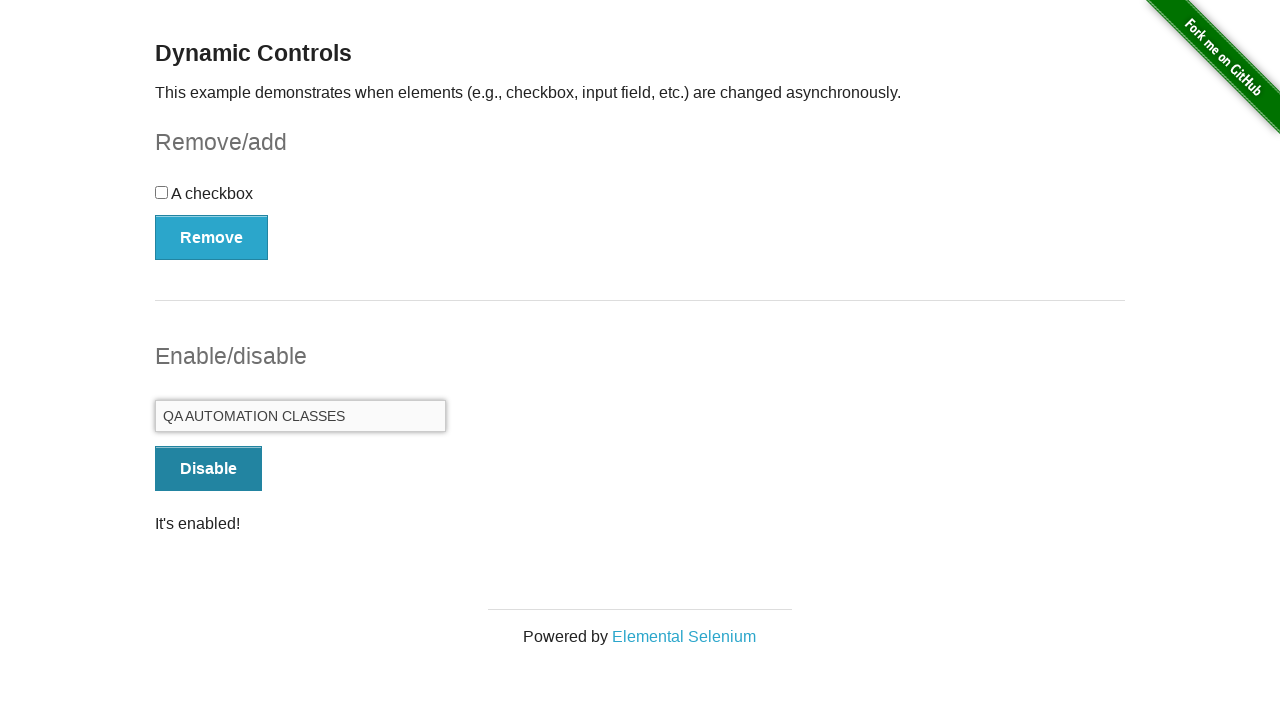

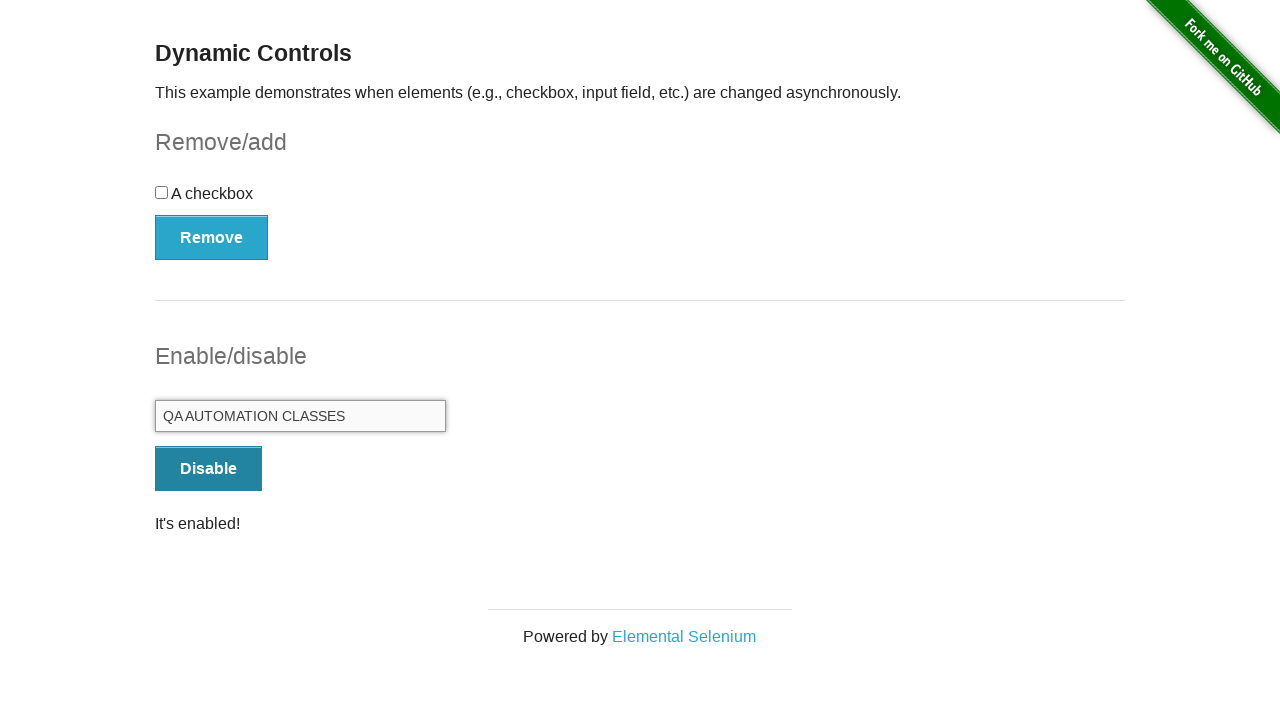